Scrolls the viewport by a specific amount from the current position

Starting URL: https://crossbrowsertesting.github.io/selenium_example_page.html

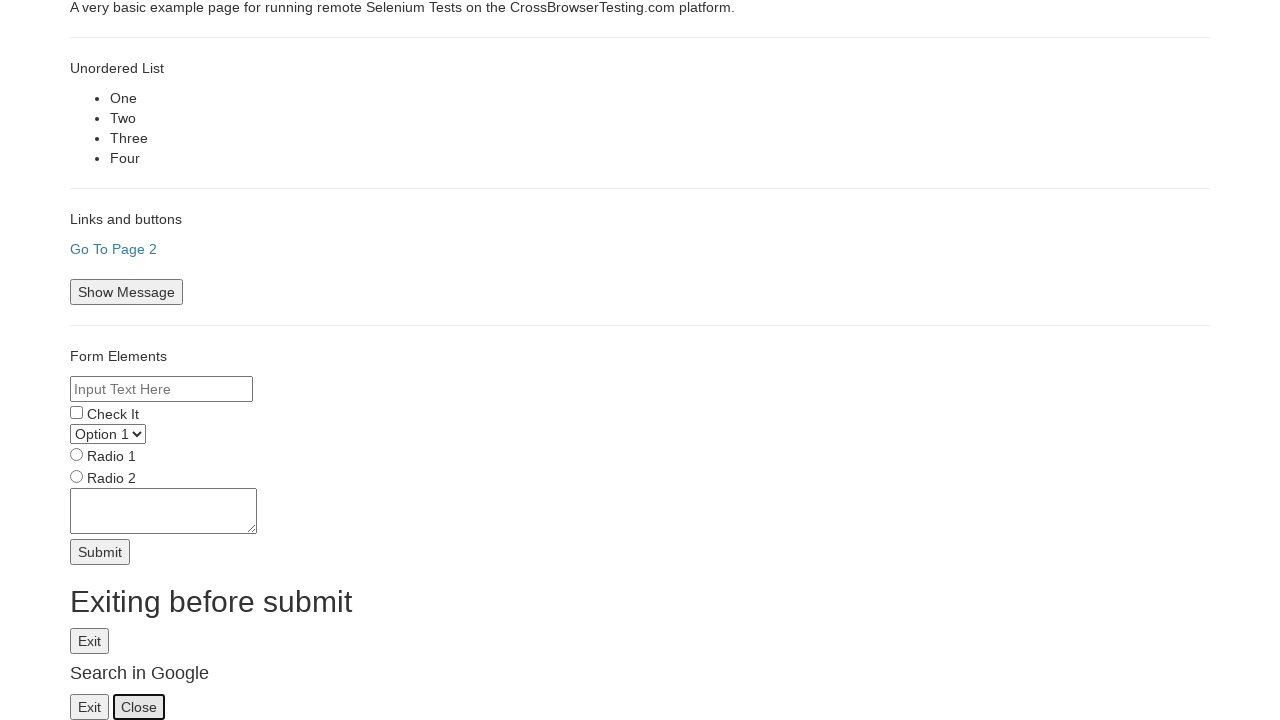

Set viewport size to 500x400 pixels
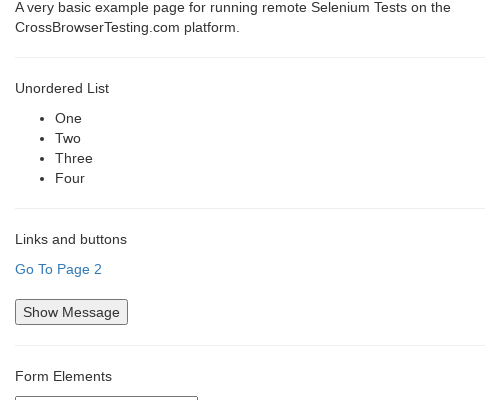

Scrolled viewport down by 200 pixels
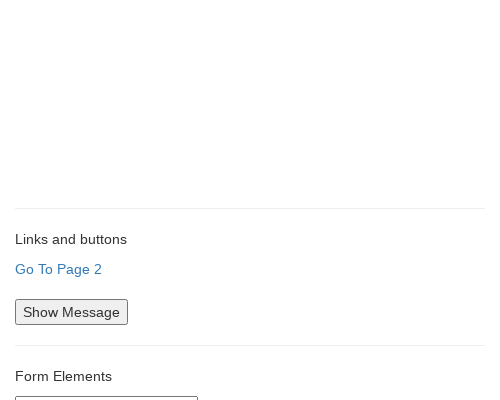

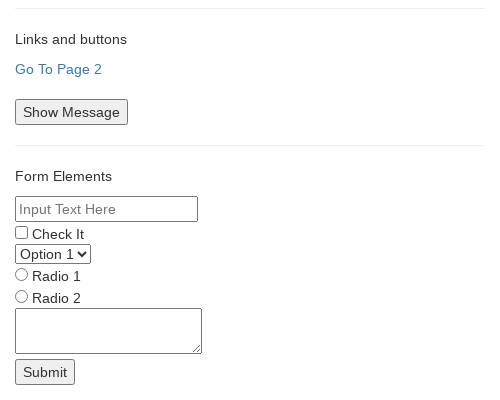